Tests radio button functionality by clicking a randomly selected radio button from a group of radio buttons on the practice page.

Starting URL: https://codenboxautomationlab.com/practice/

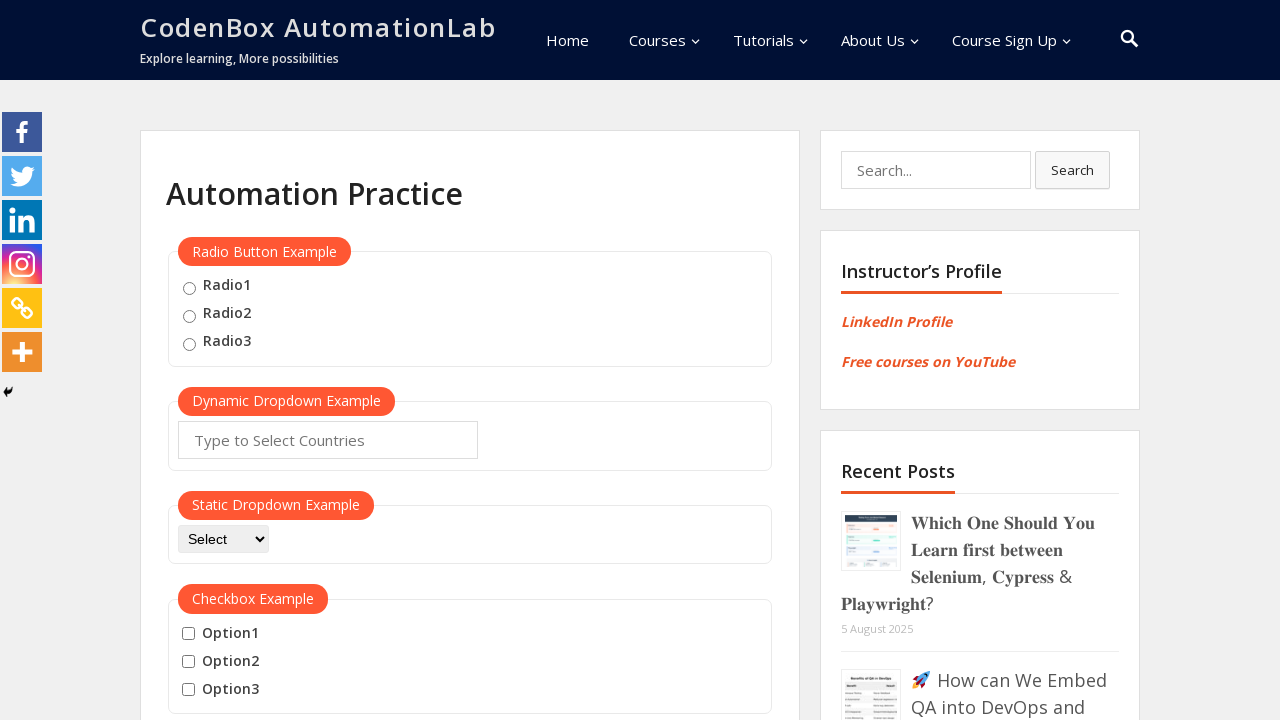

Waited for radio buttons to be present on the practice page
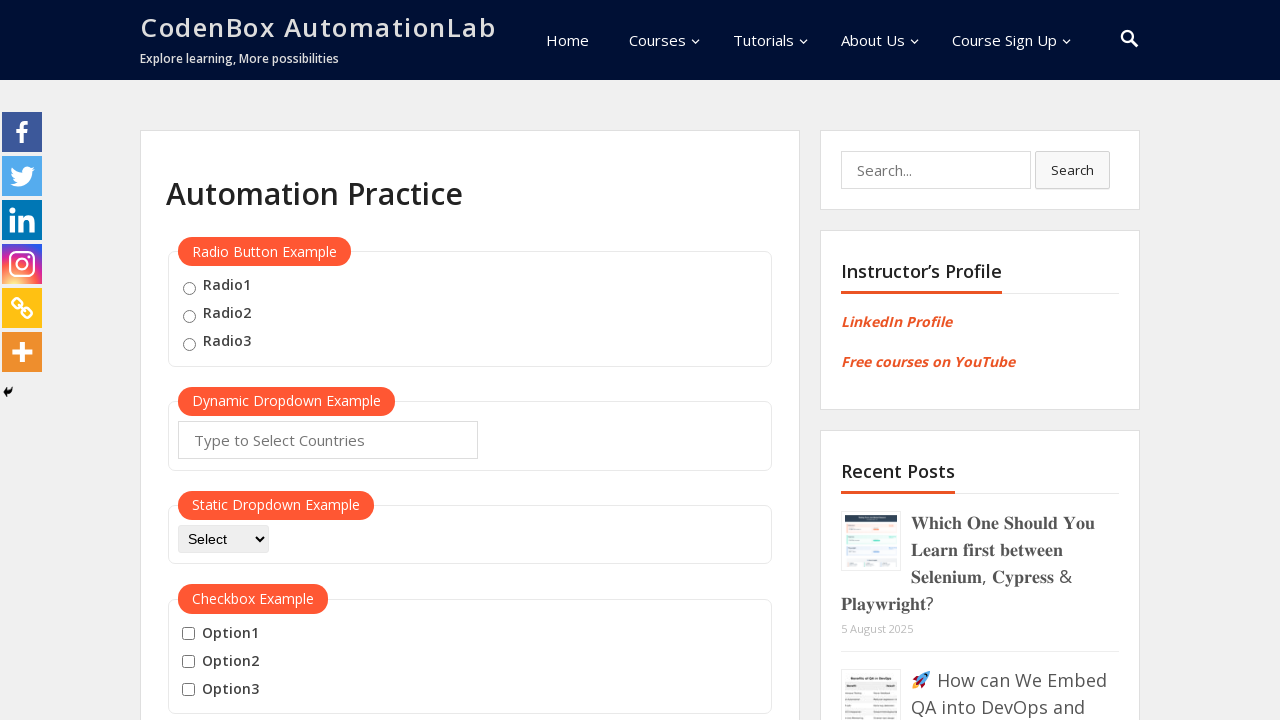

Located all radio buttons on the page
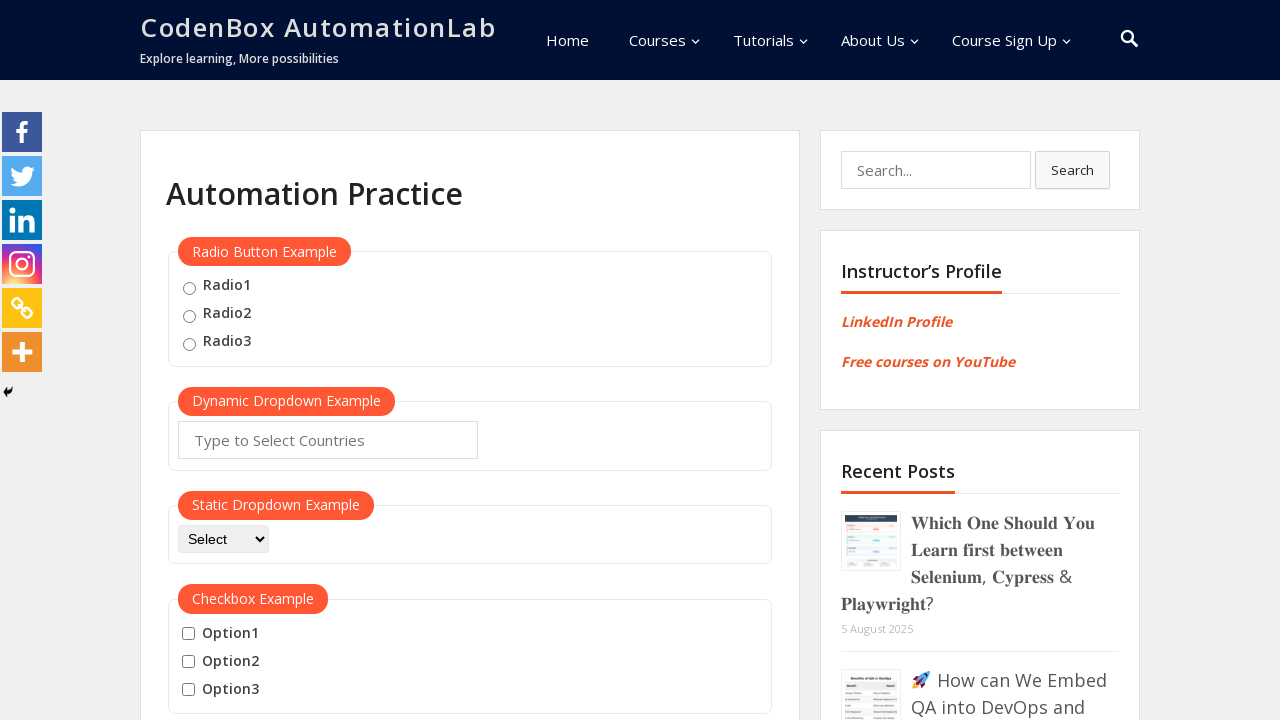

Found 3 radio buttons in the group
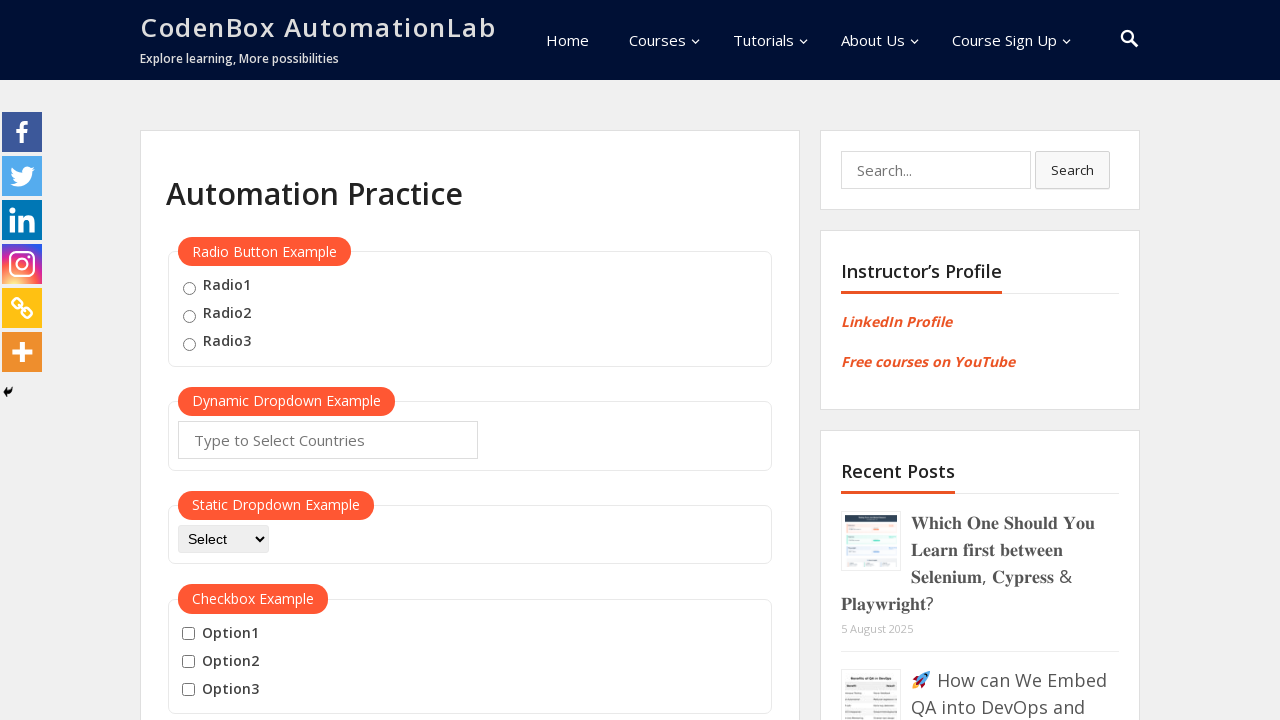

Clicked the second radio button (index 1) from the group at (189, 316) on .radioButton >> nth=1
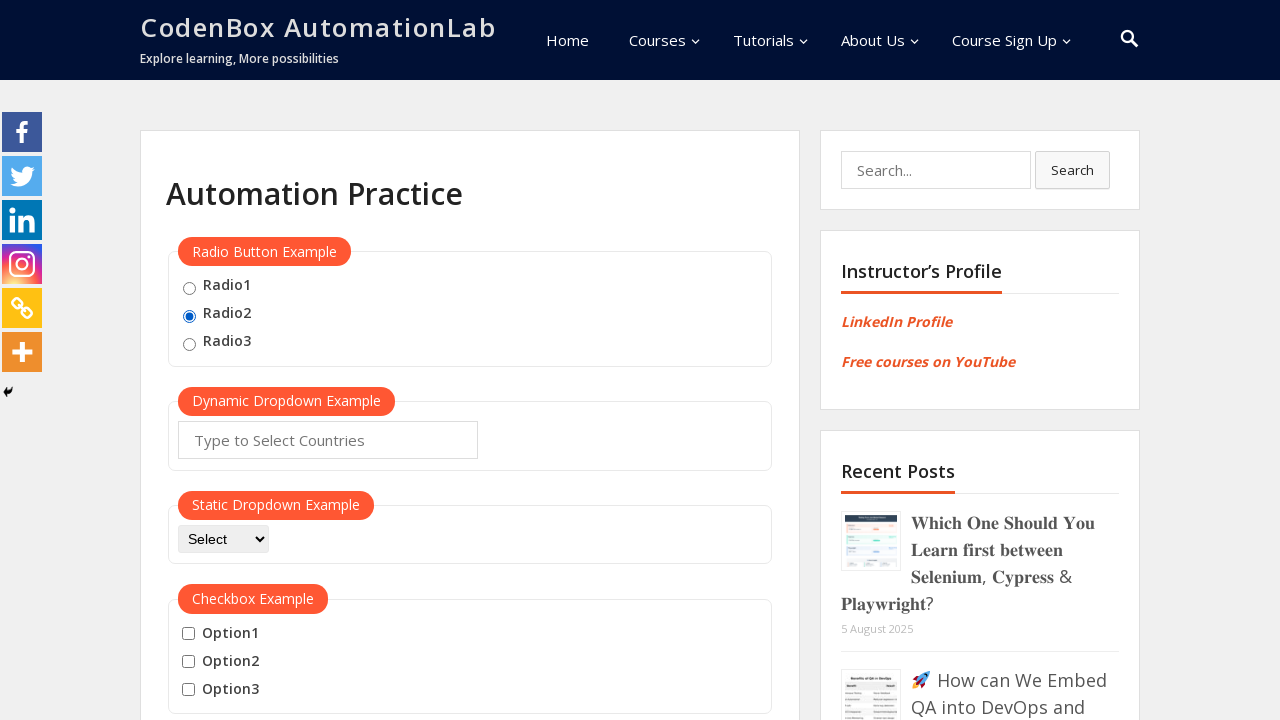

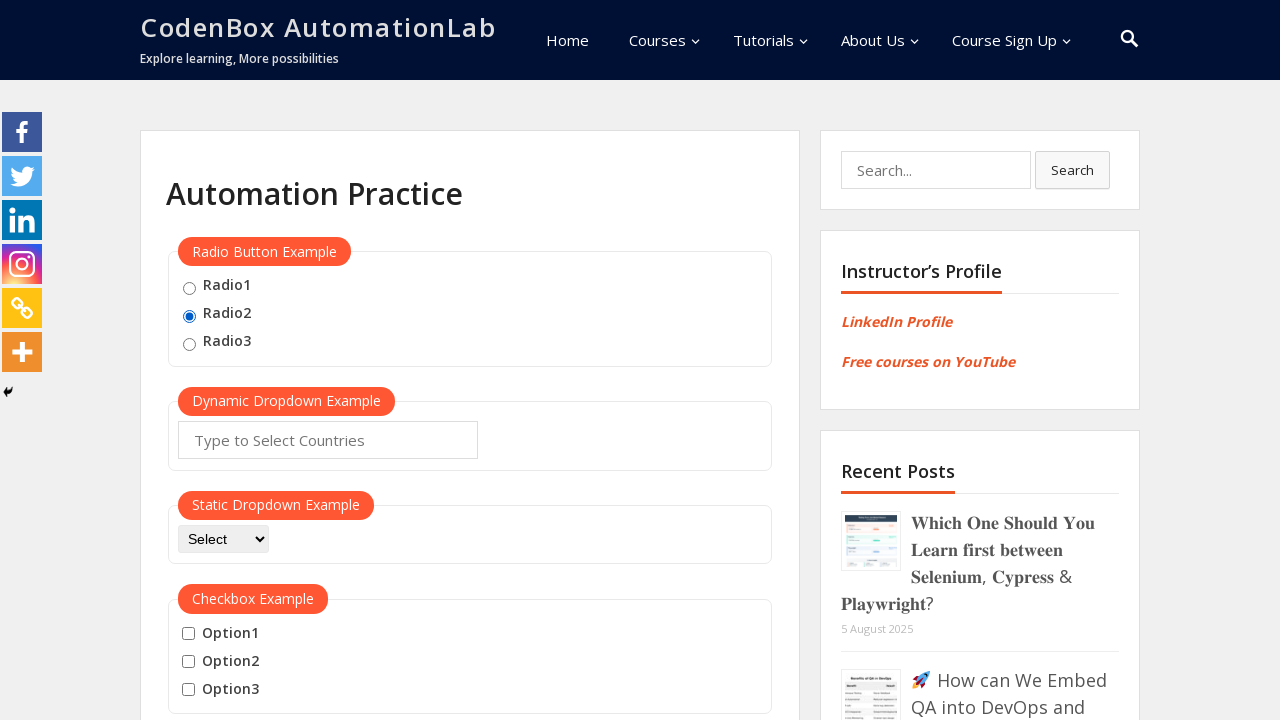